Tests division by zero functionality on calculator.net by clicking number and operator buttons to perform a division by zero operation, then verifying the calculator displays an error message.

Starting URL: https://www.calculator.net/

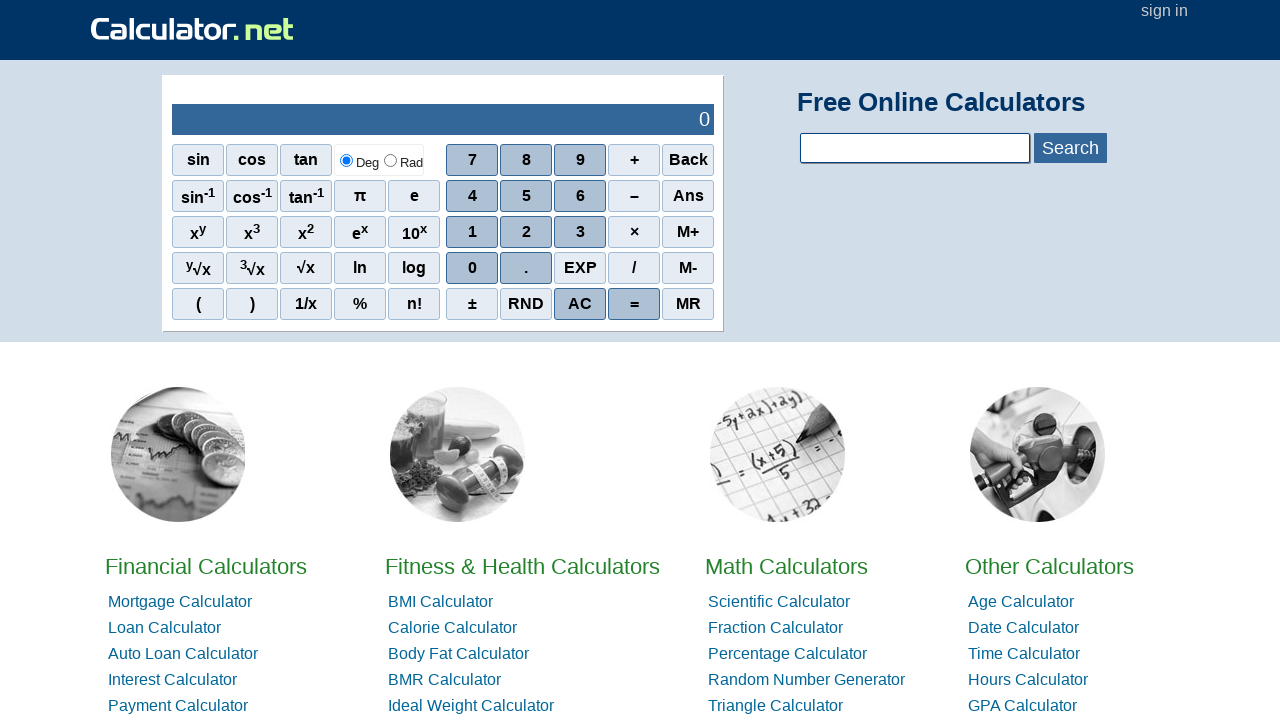

Set viewport size to 1361x747
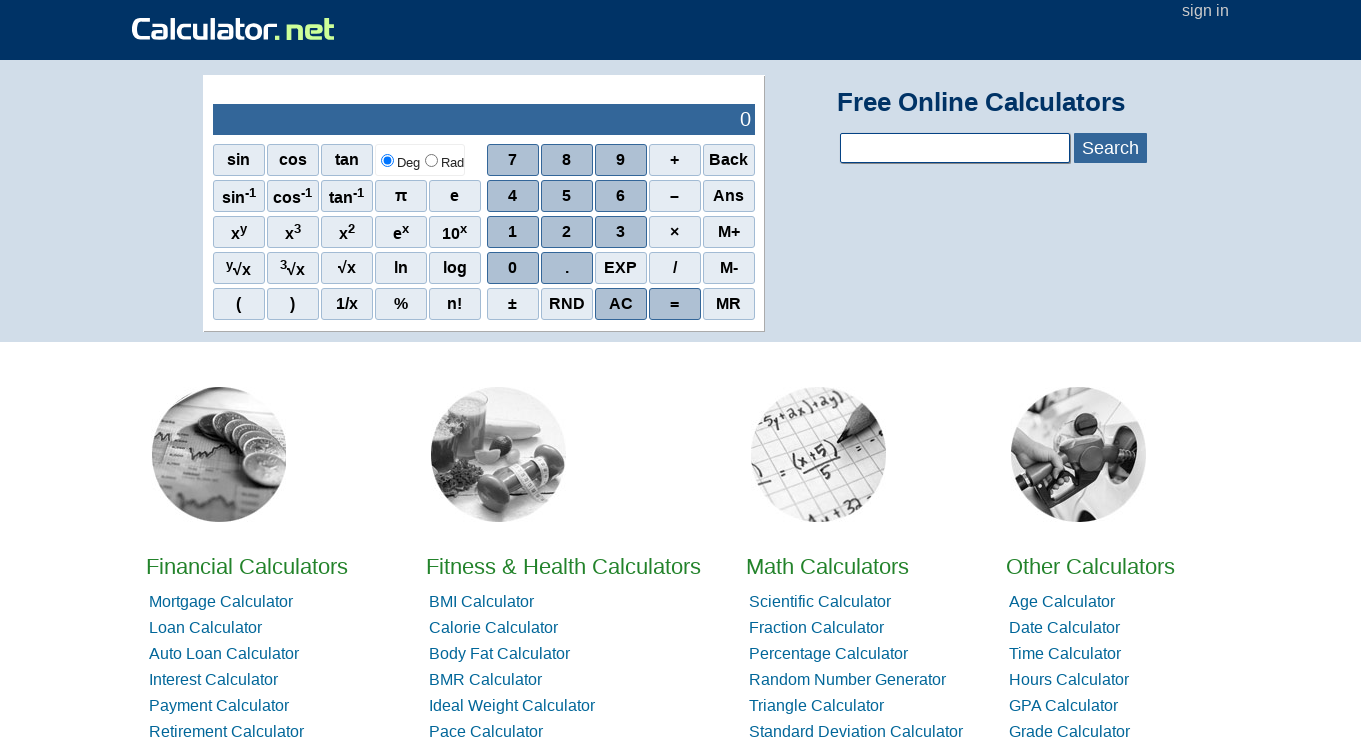

Clicked first number button at (621, 160) on div:nth-child(1) > .scinm:nth-child(3)
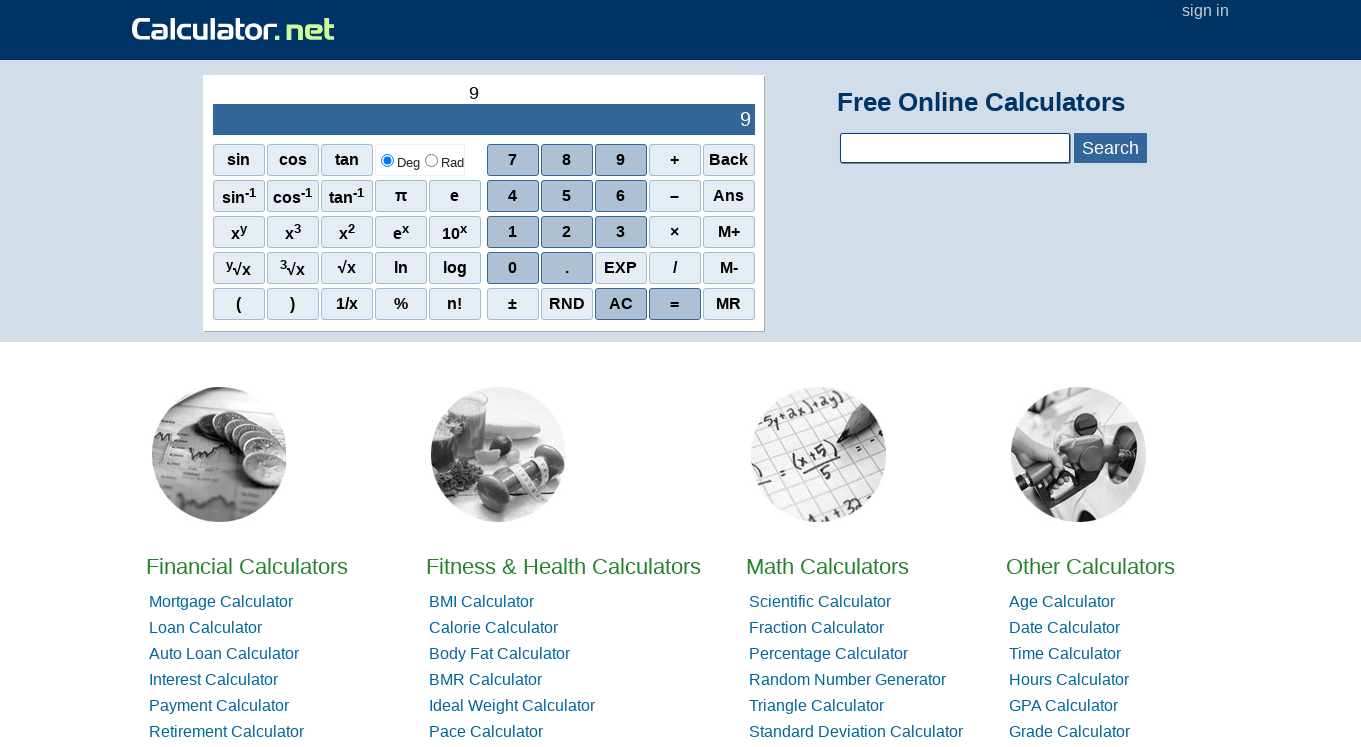

Clicked second row, second column element at (621, 230) on tr:nth-child(2) > td:nth-child(2) > div
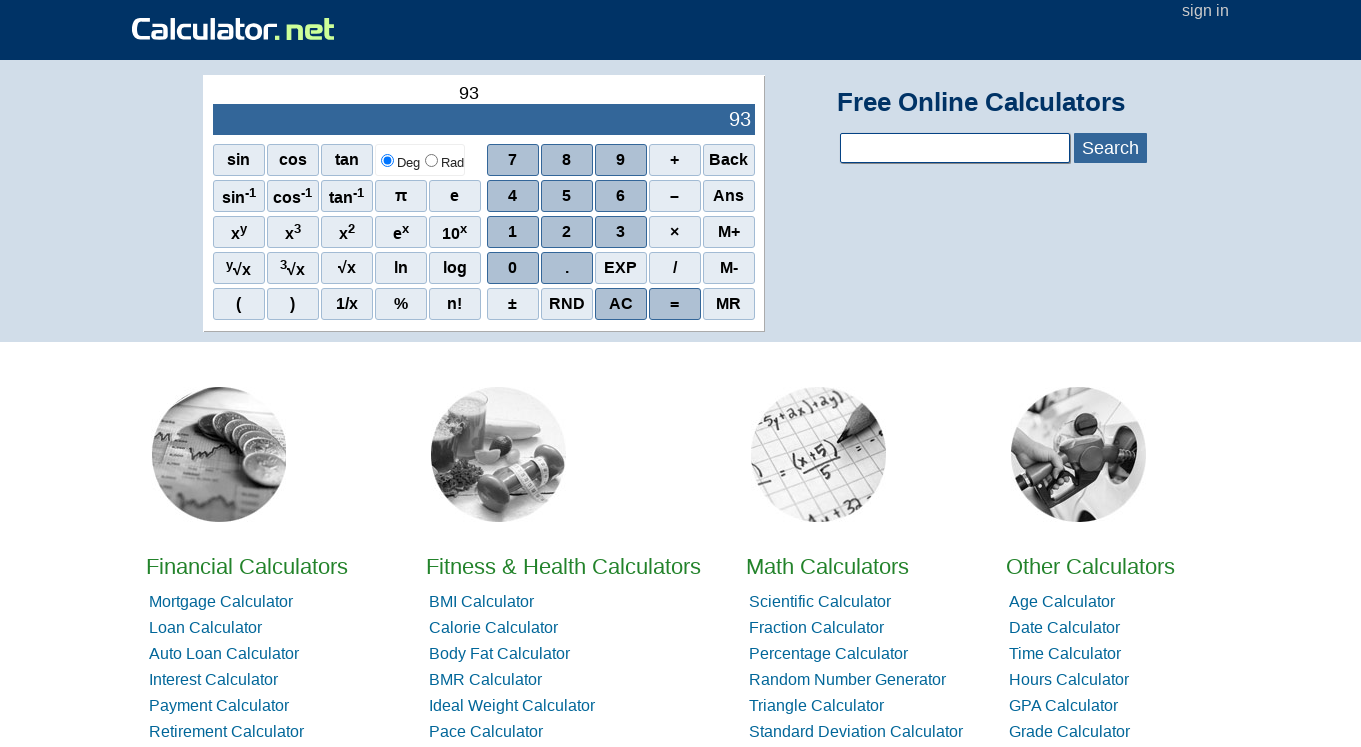

Clicked on calculator output area at (484, 120) on #sciOutPut
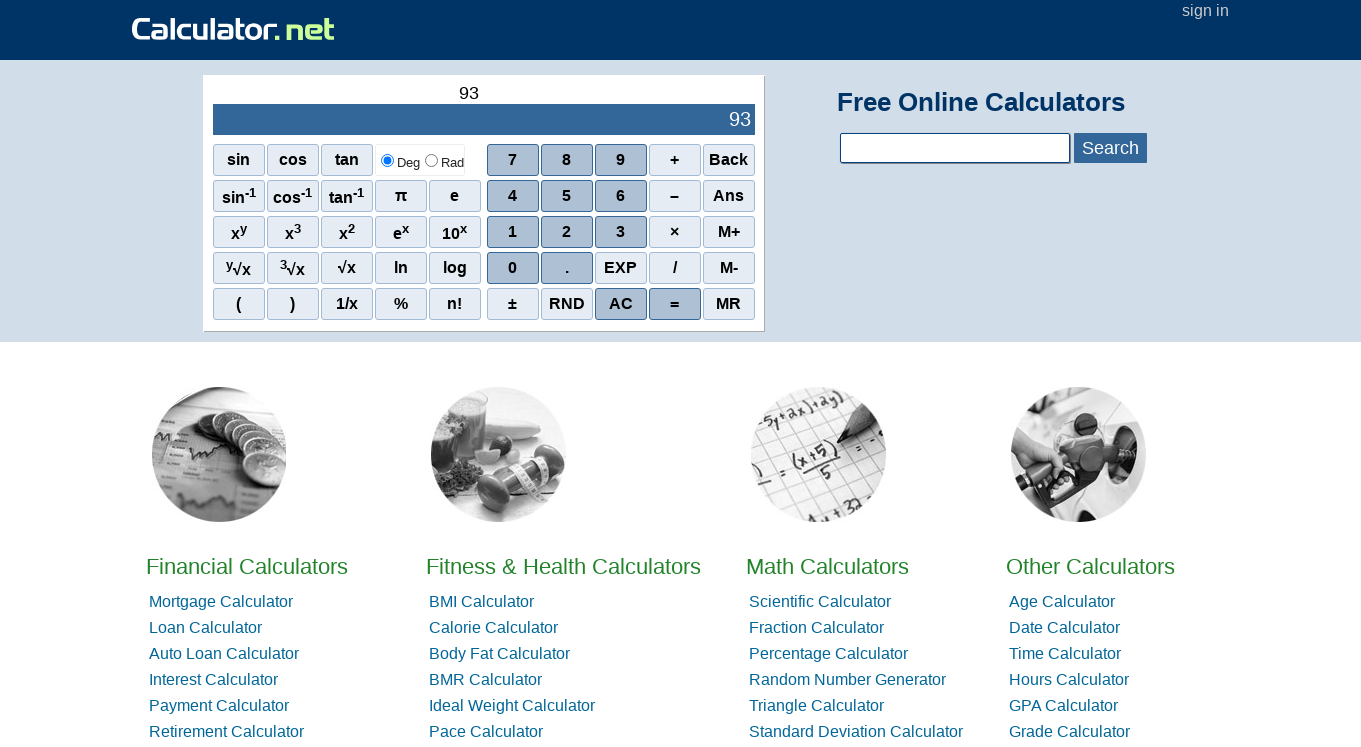

Clicked division operator at (675, 268) on div:nth-child(4) > .sciop:nth-child(4)
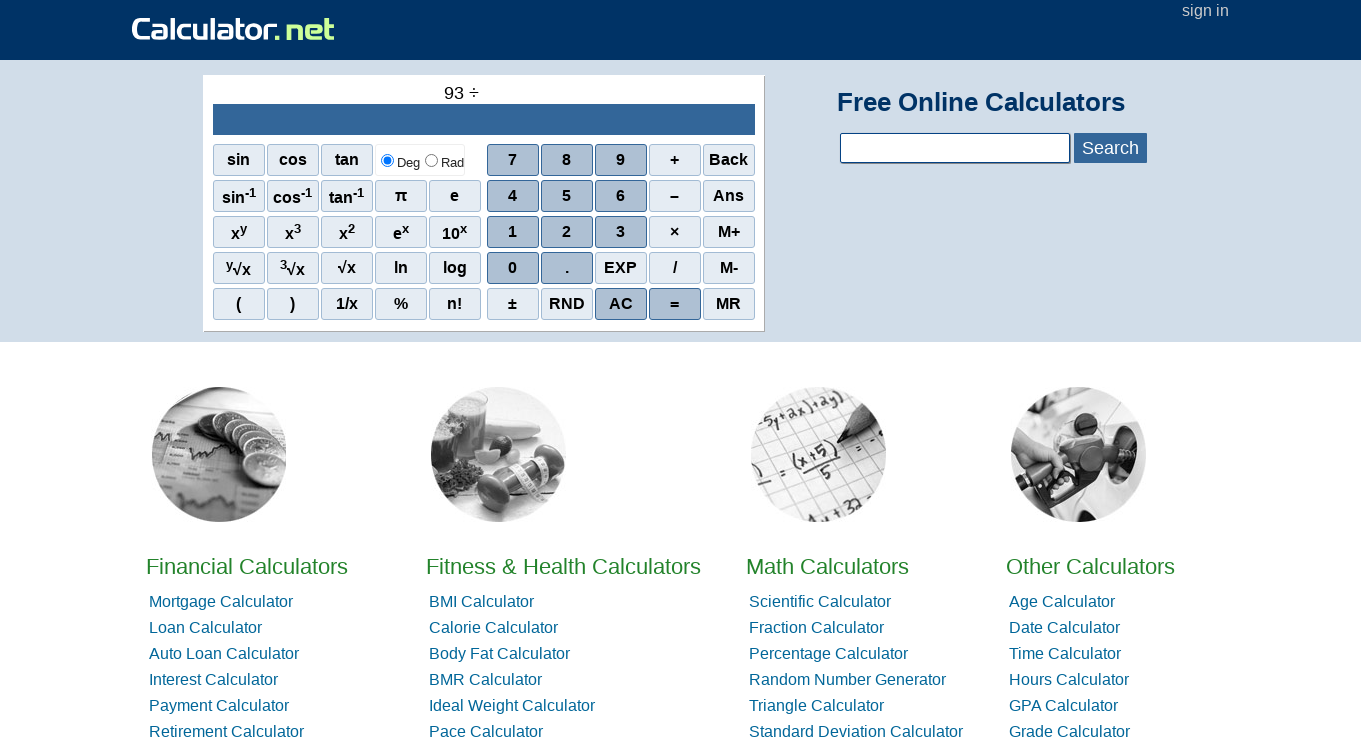

Clicked zero button at (513, 268) on div:nth-child(4) > .scinm:nth-child(1)
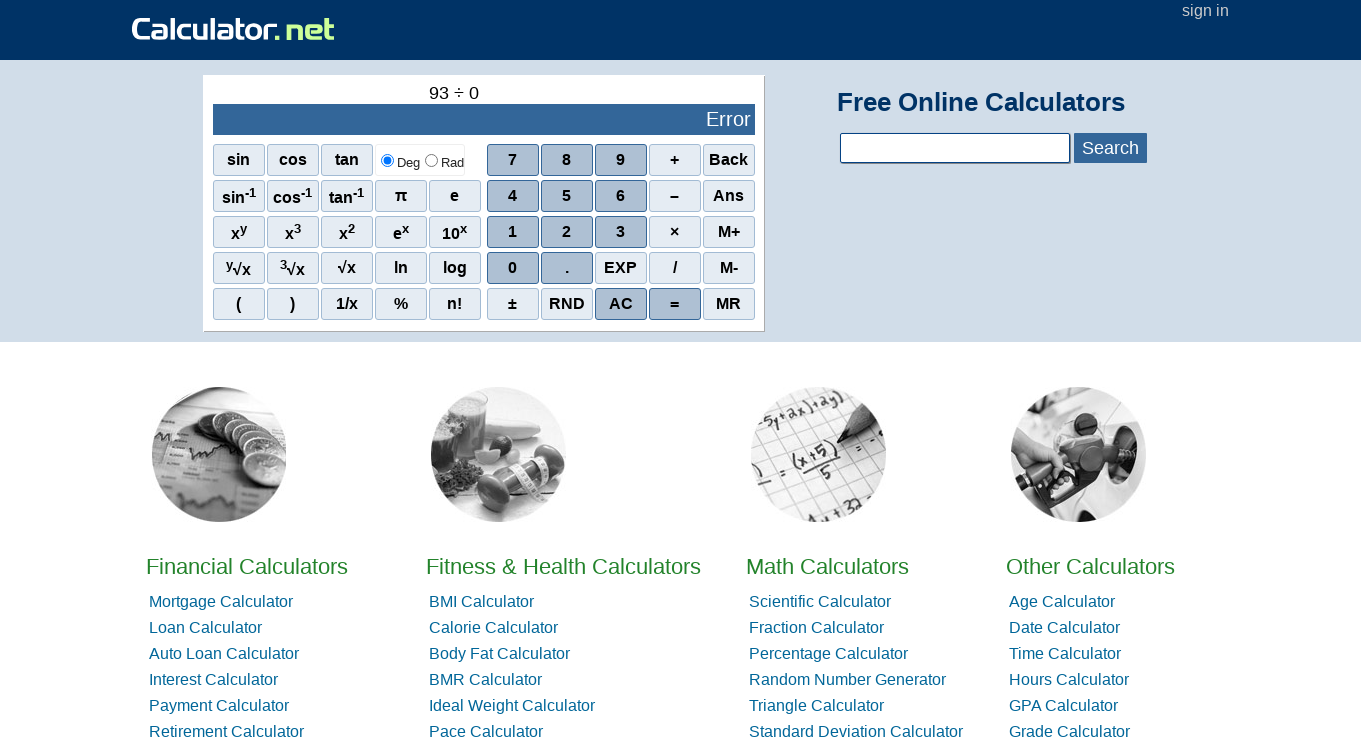

Clicked equals button to calculate division by zero at (484, 204) on #homecaldiv > #contentout > table > tbody > tr > td:nth-child(1)
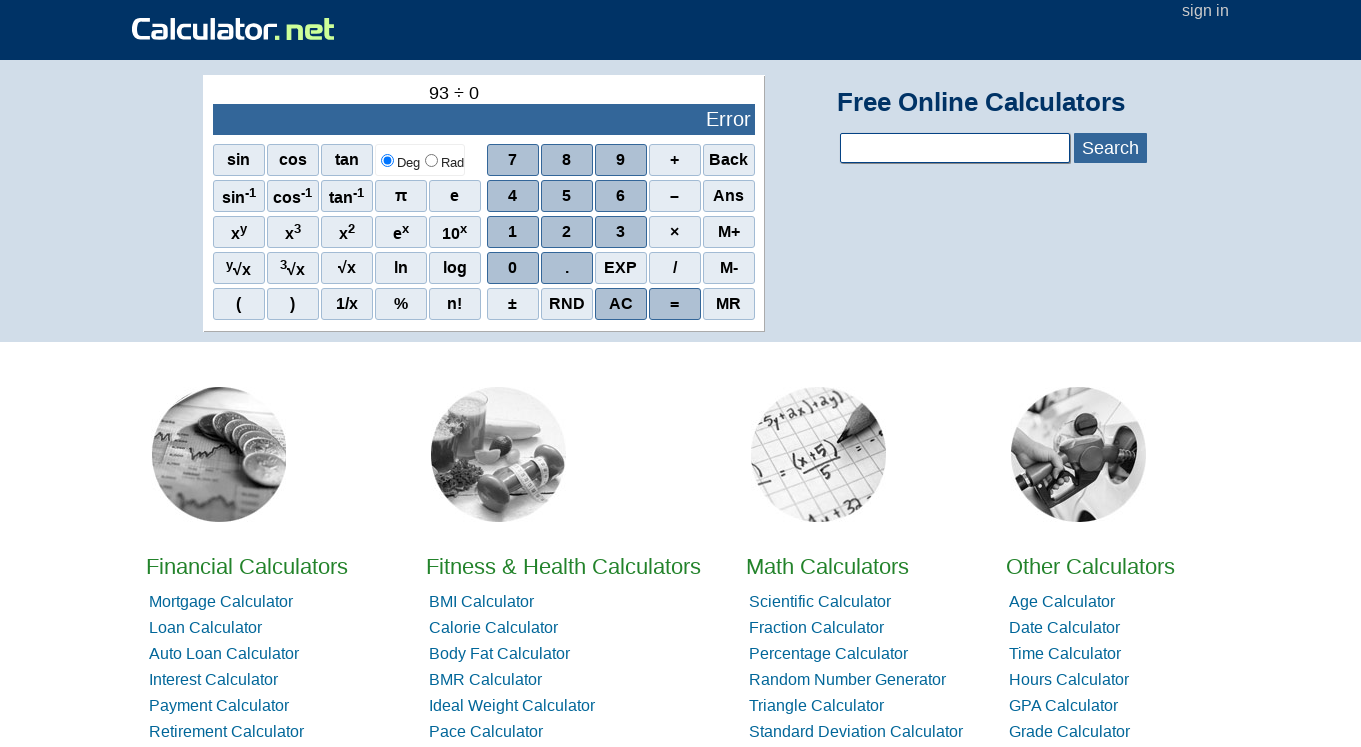

Clicked on output area to view result at (484, 120) on #sciOutPut
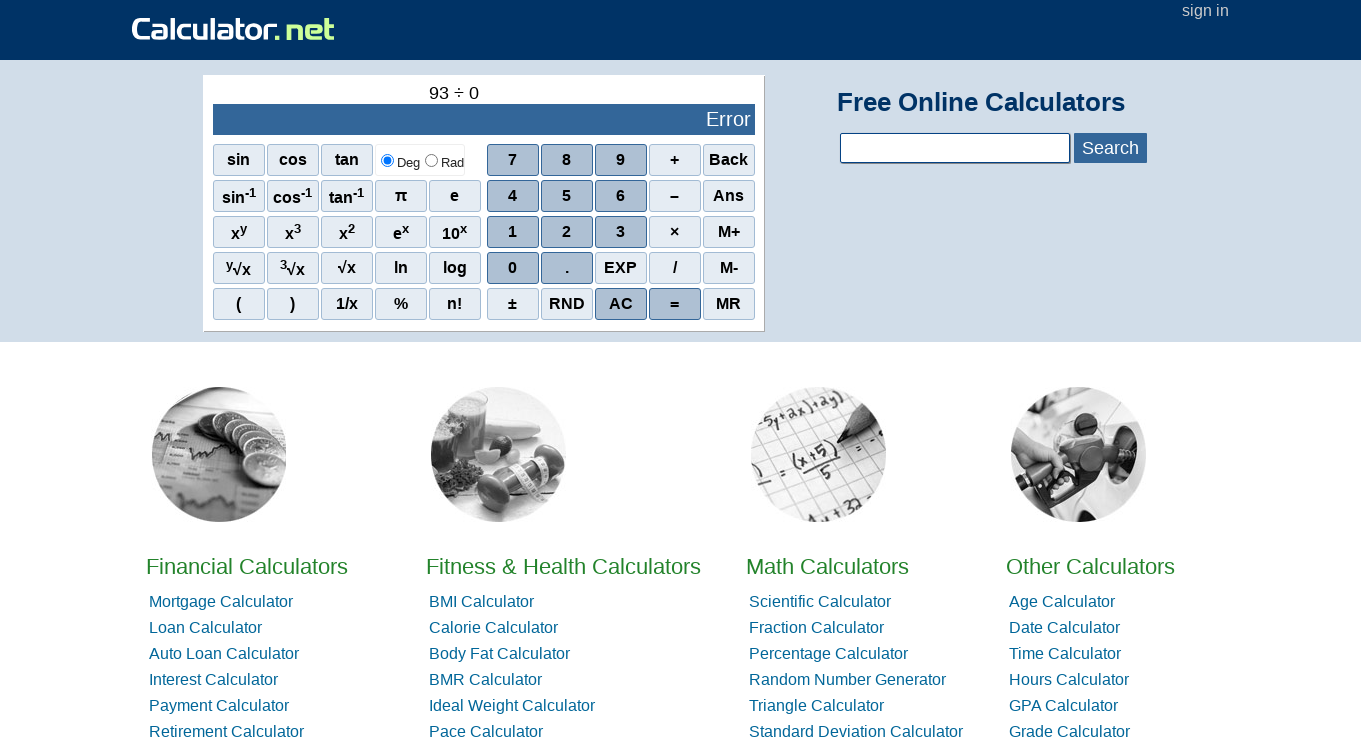

Verified error message is displayed in output area
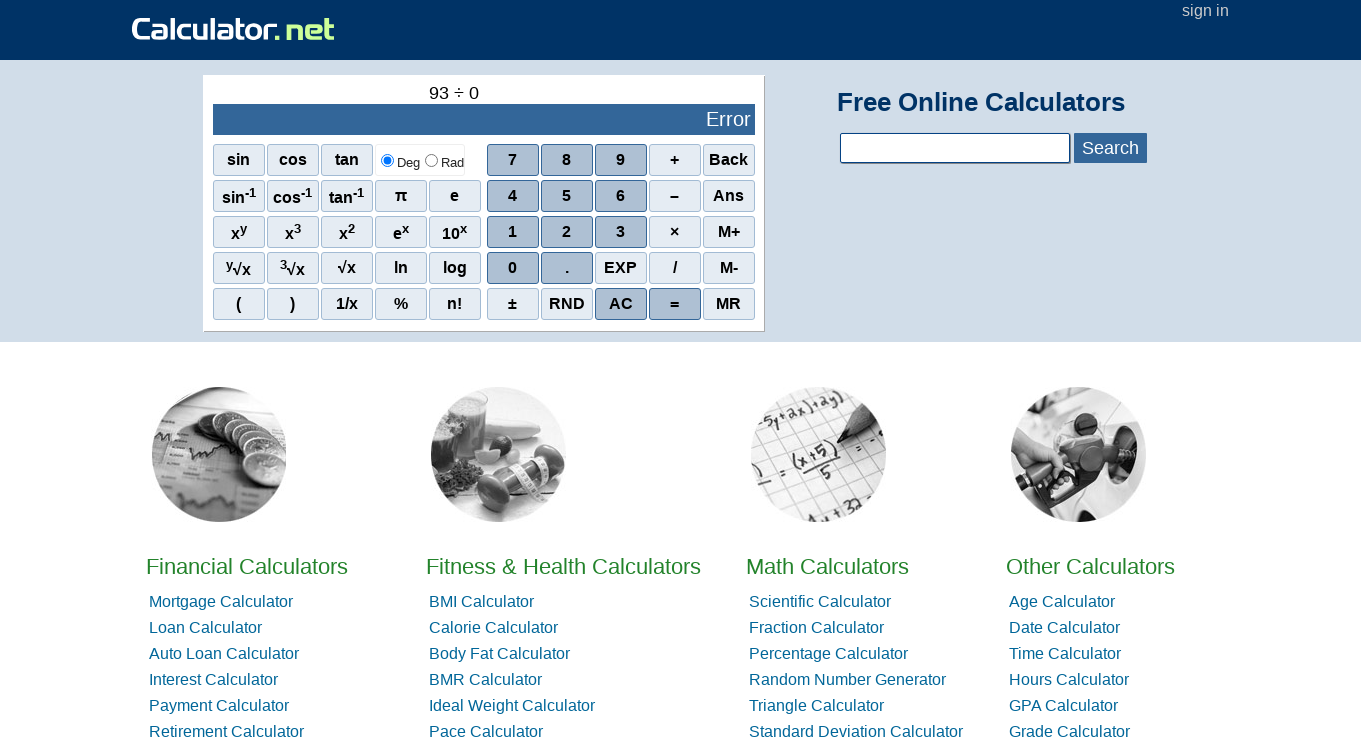

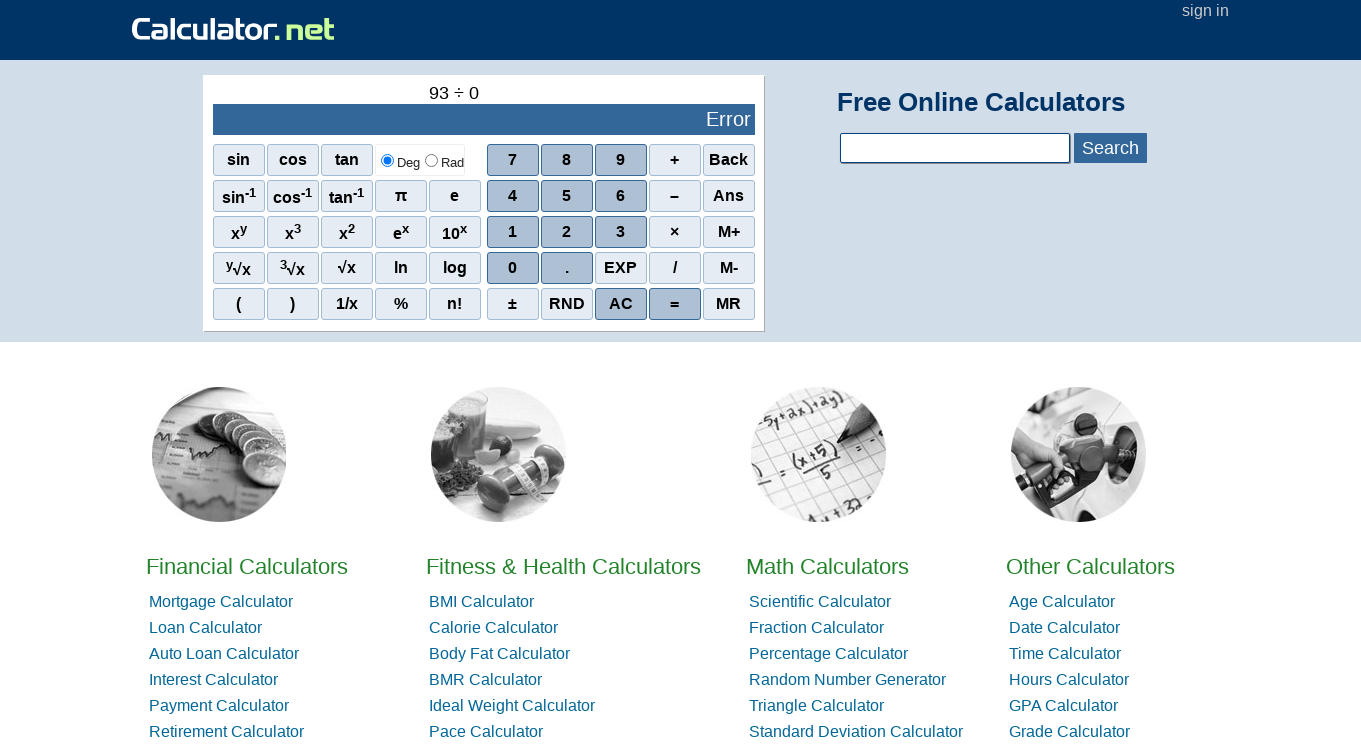